Navigates to Flipkart homepage and takes a screenshot for extent report generation

Starting URL: https://www.flipkart.com/

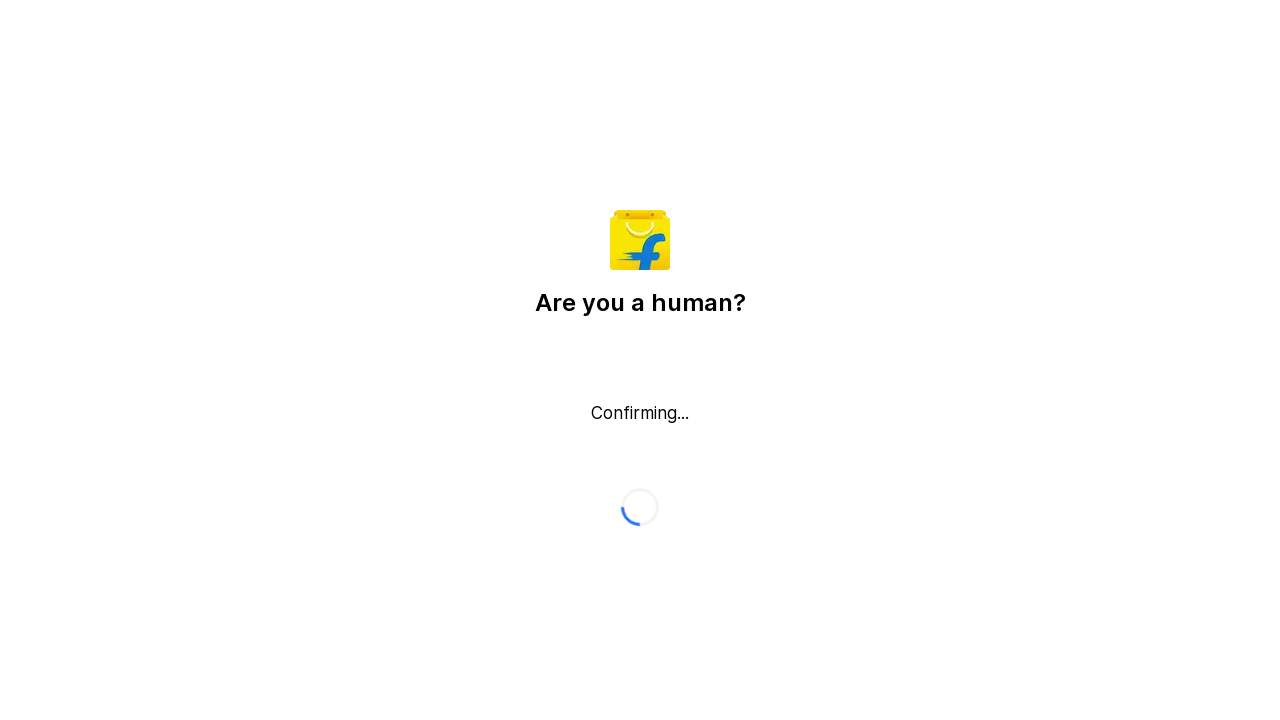

Navigated to Flipkart homepage
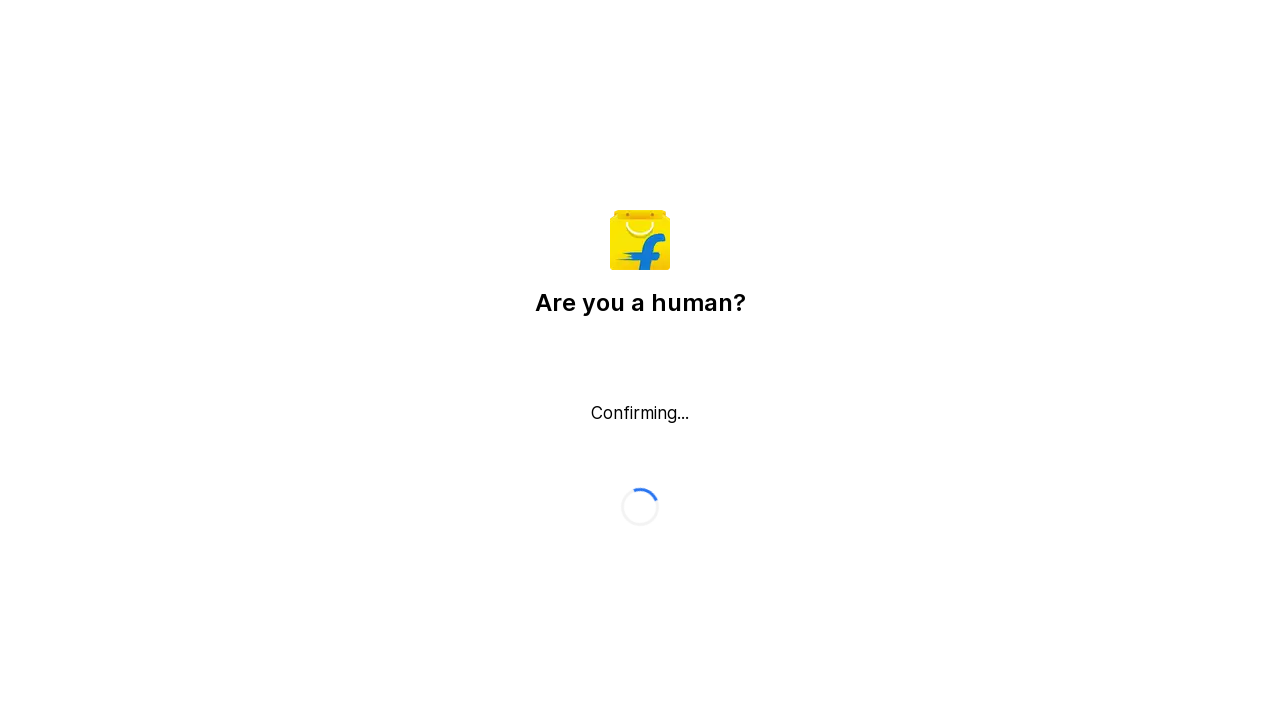

Page fully loaded with networkidle state
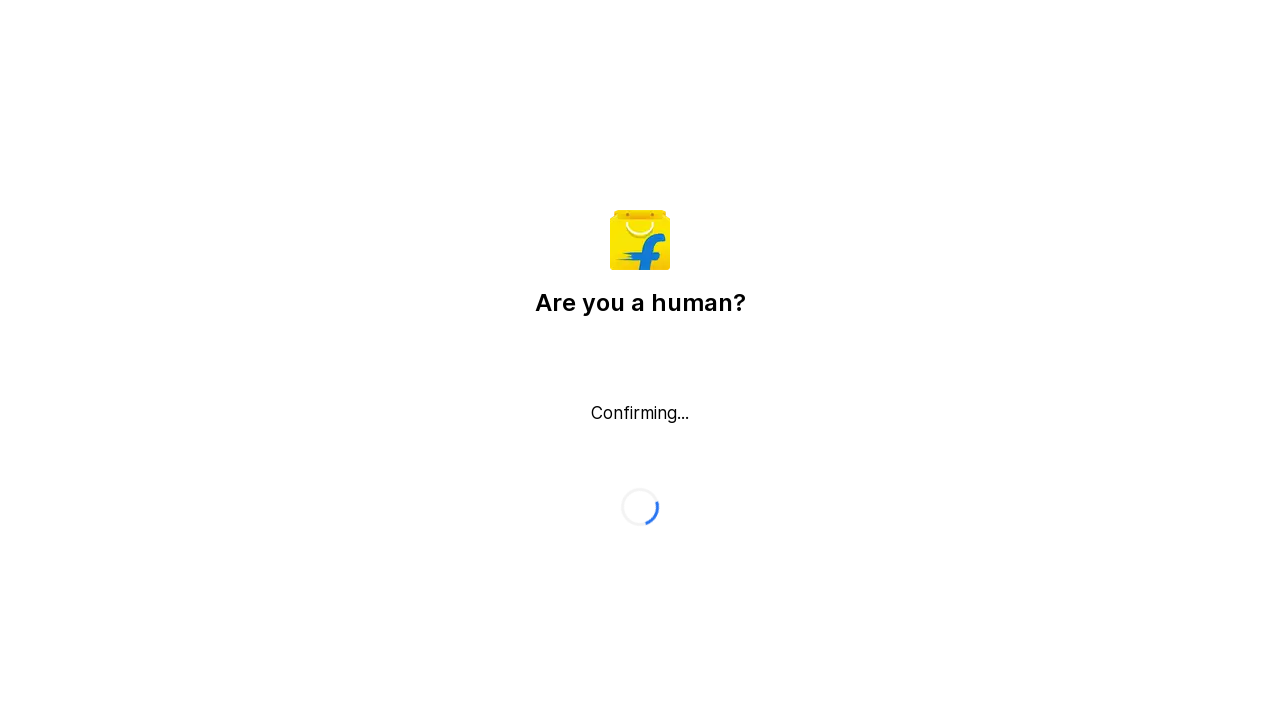

Waited 2 seconds to ensure page is fully rendered
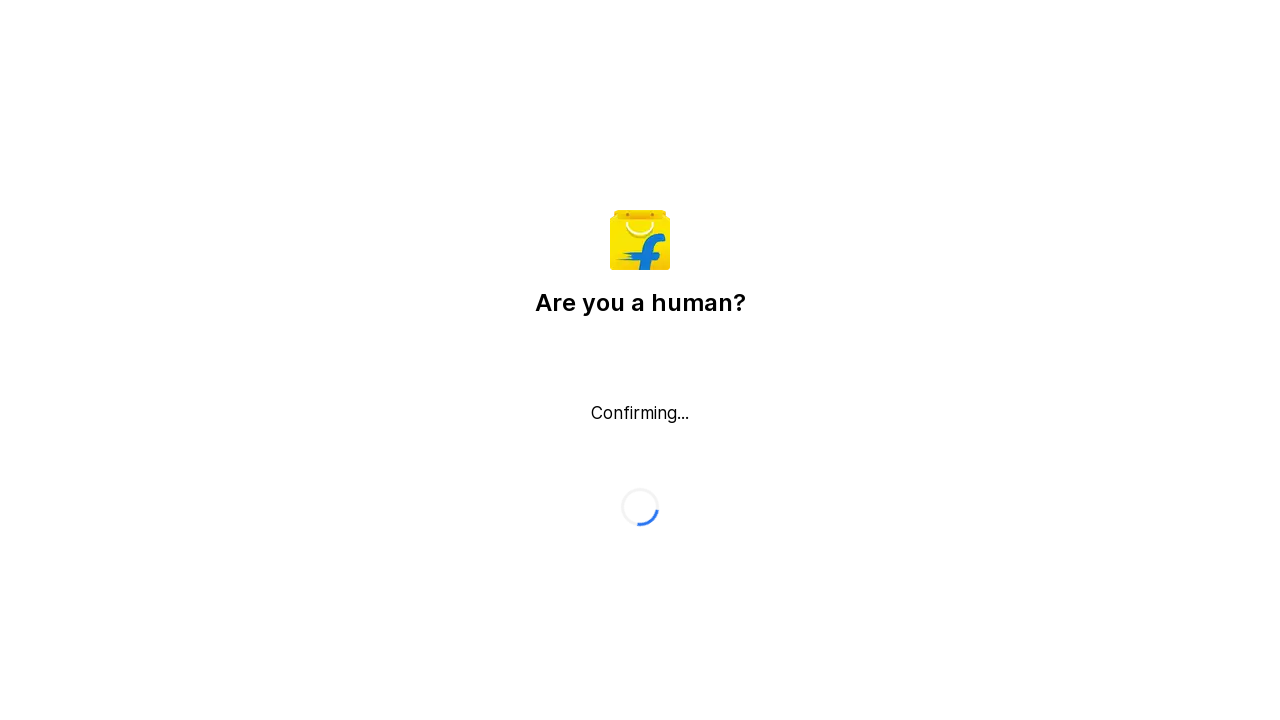

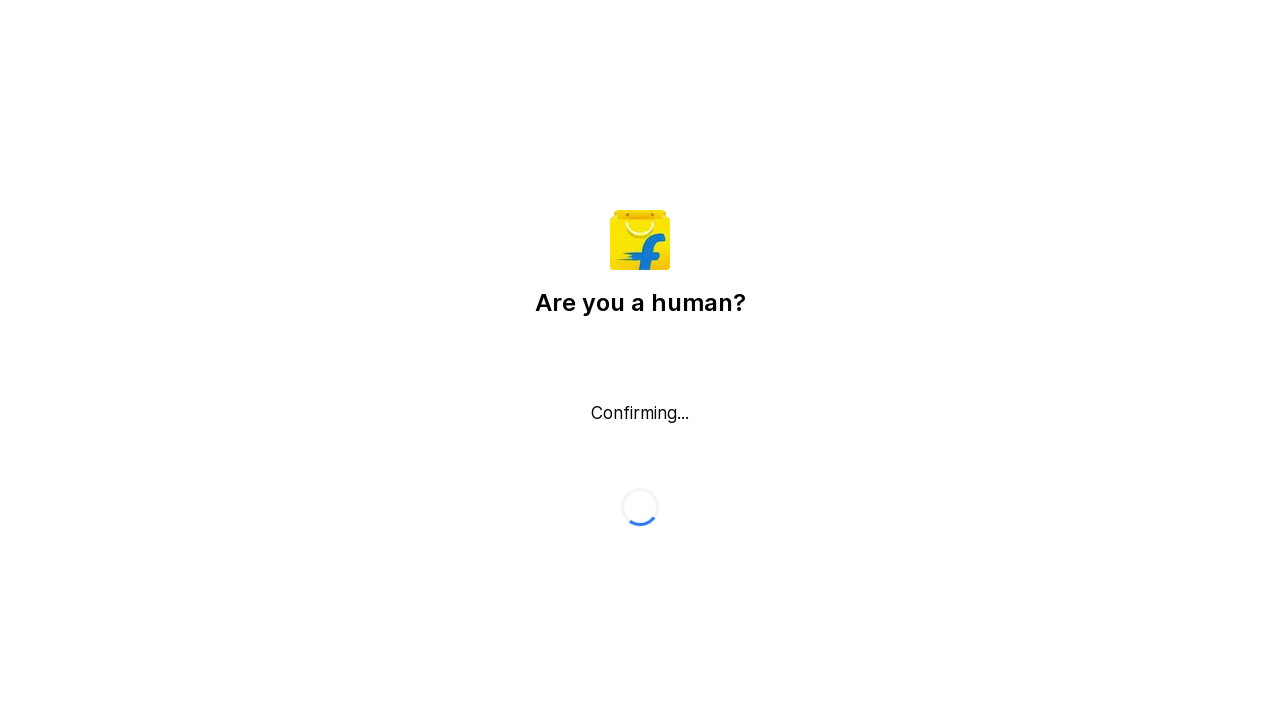